Navigates to JPL Space page and clicks the full image button to view the featured Mars image

Starting URL: https://data-class-jpl-space.s3.amazonaws.com/JPL_Space/index.html

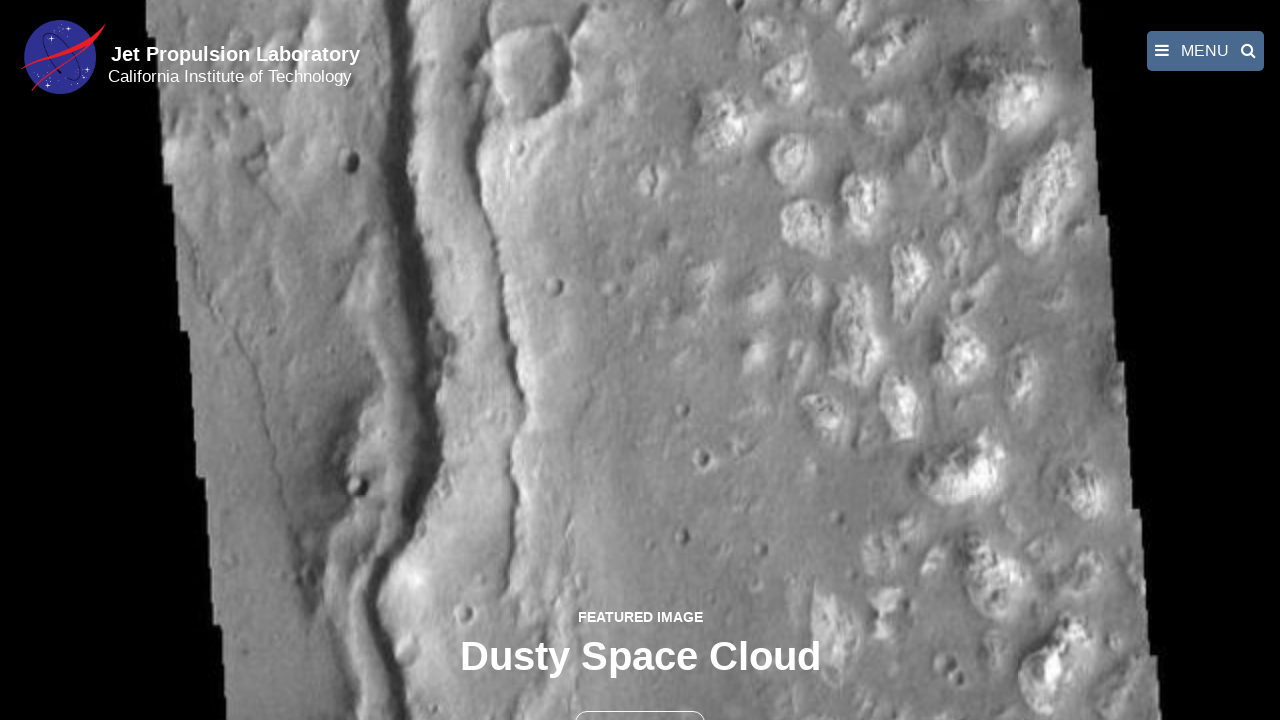

Navigated to JPL Space page
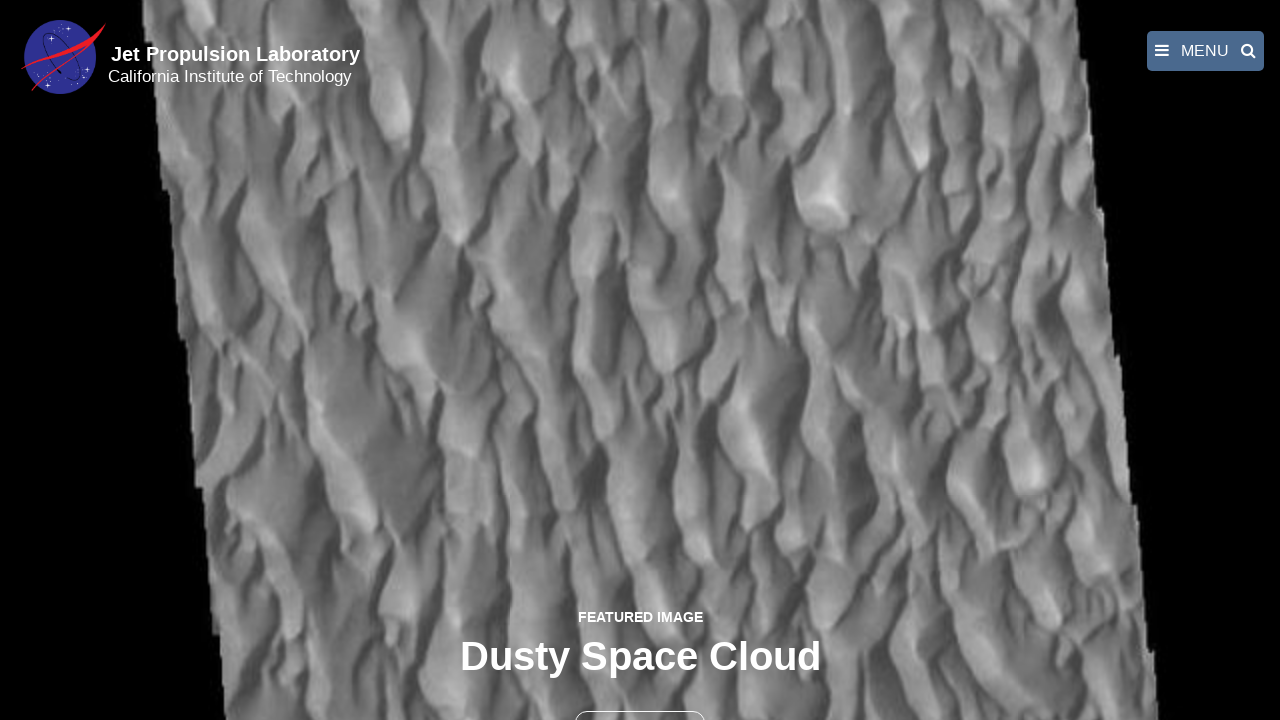

Clicked the full image button to view featured Mars image at (640, 699) on button >> nth=1
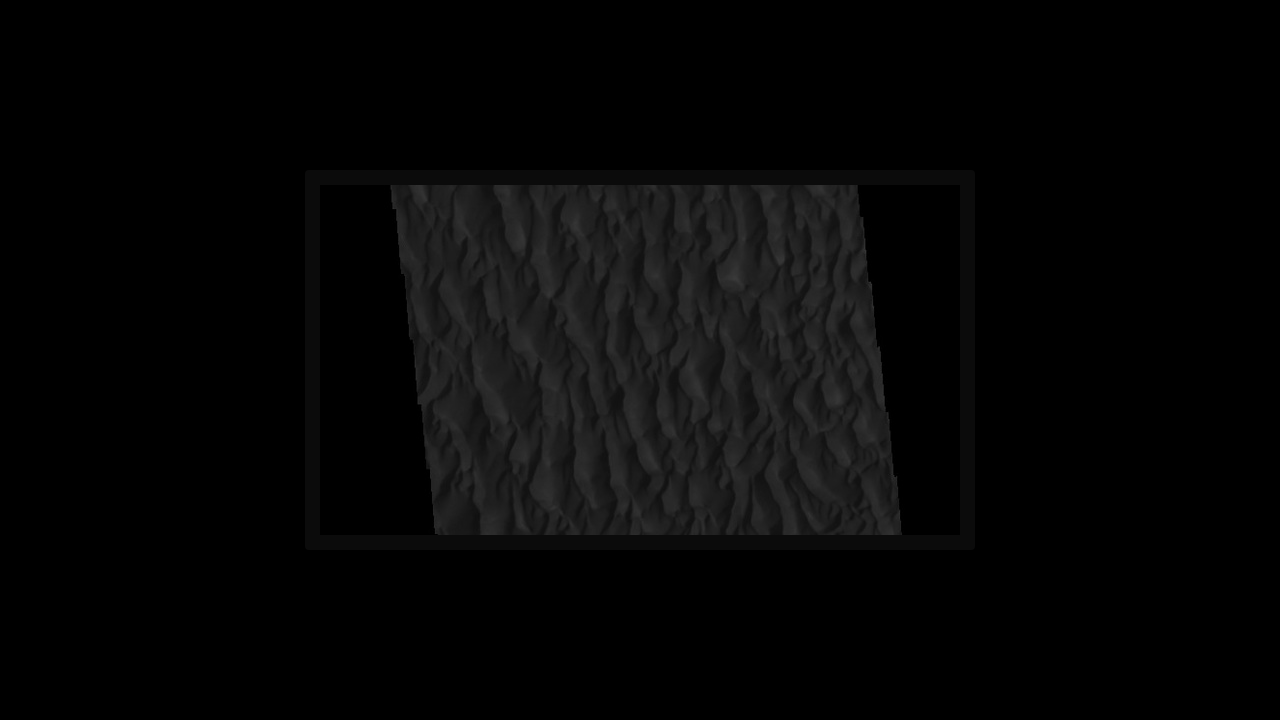

Featured Mars image fully loaded and displayed
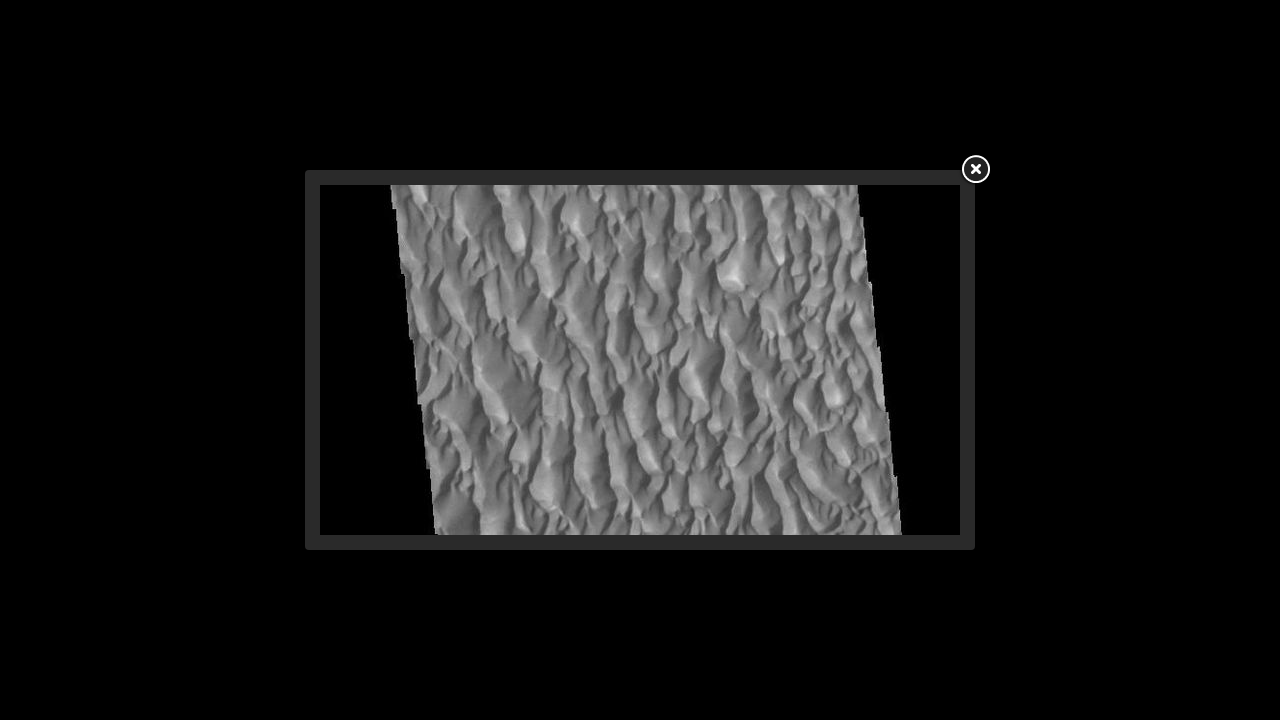

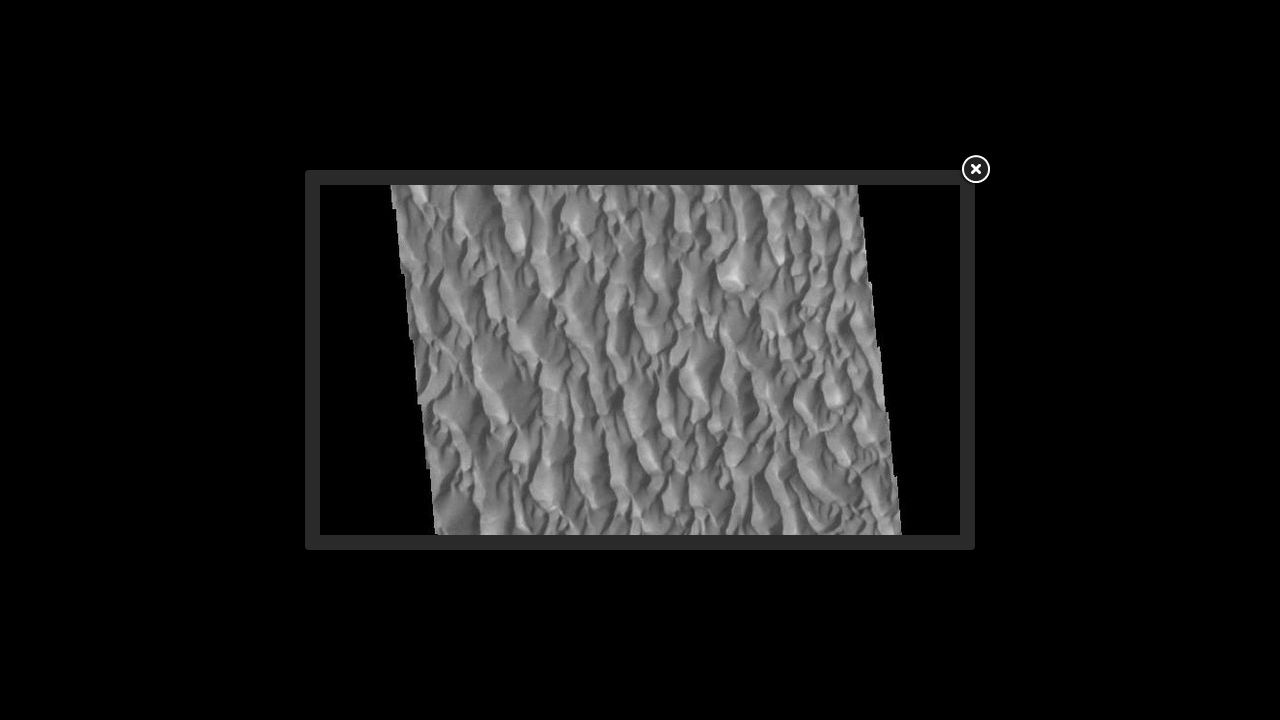